Tests entering only a name, submitting the form, clicking Yes on confirmation, and verifying the thank you message displays the name with correct styling

Starting URL: https://kristinek.github.io/site/tasks/provide_feedback

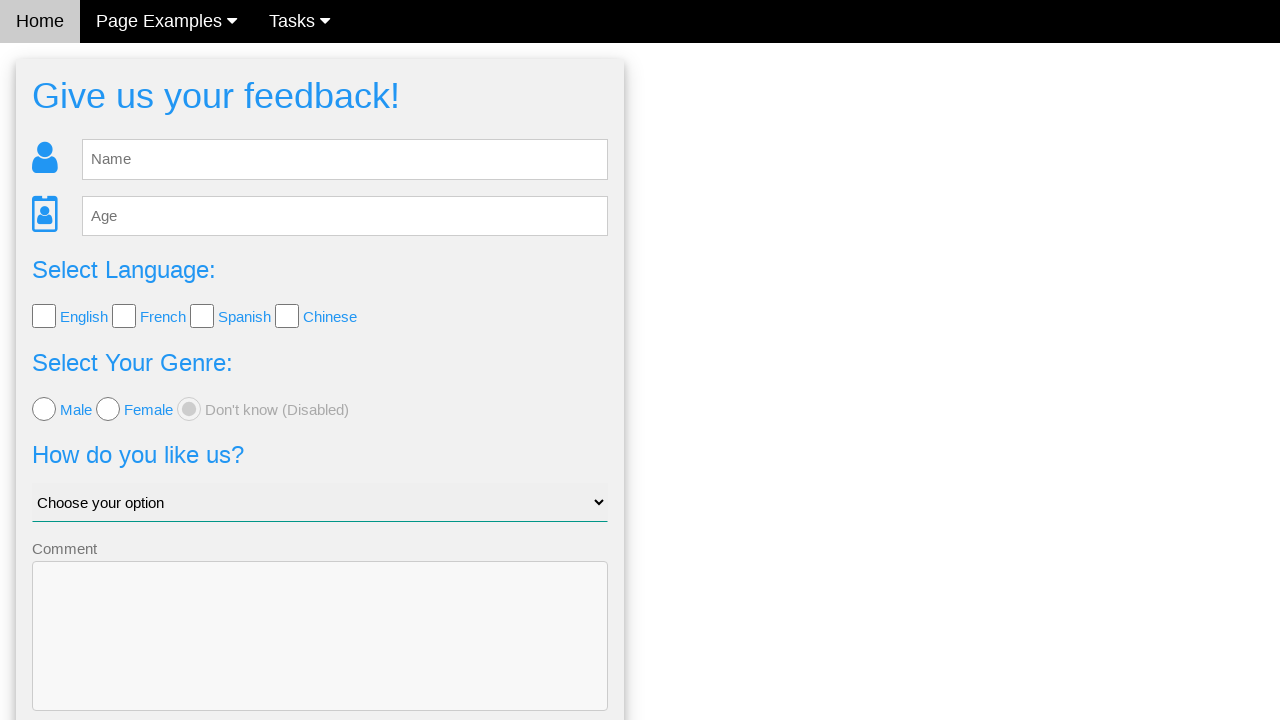

Filled name field with 'Test Name' on #fb_name
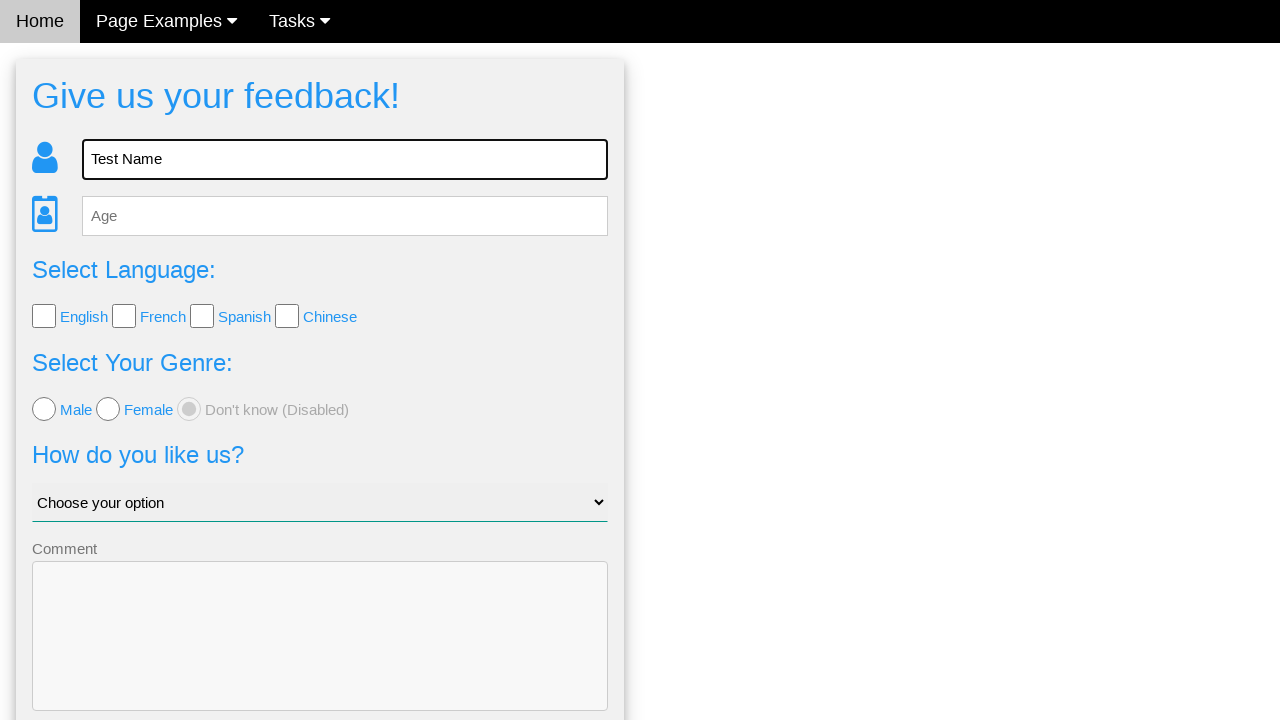

Clicked Submit button to send feedback form at (320, 656) on button[type='submit']
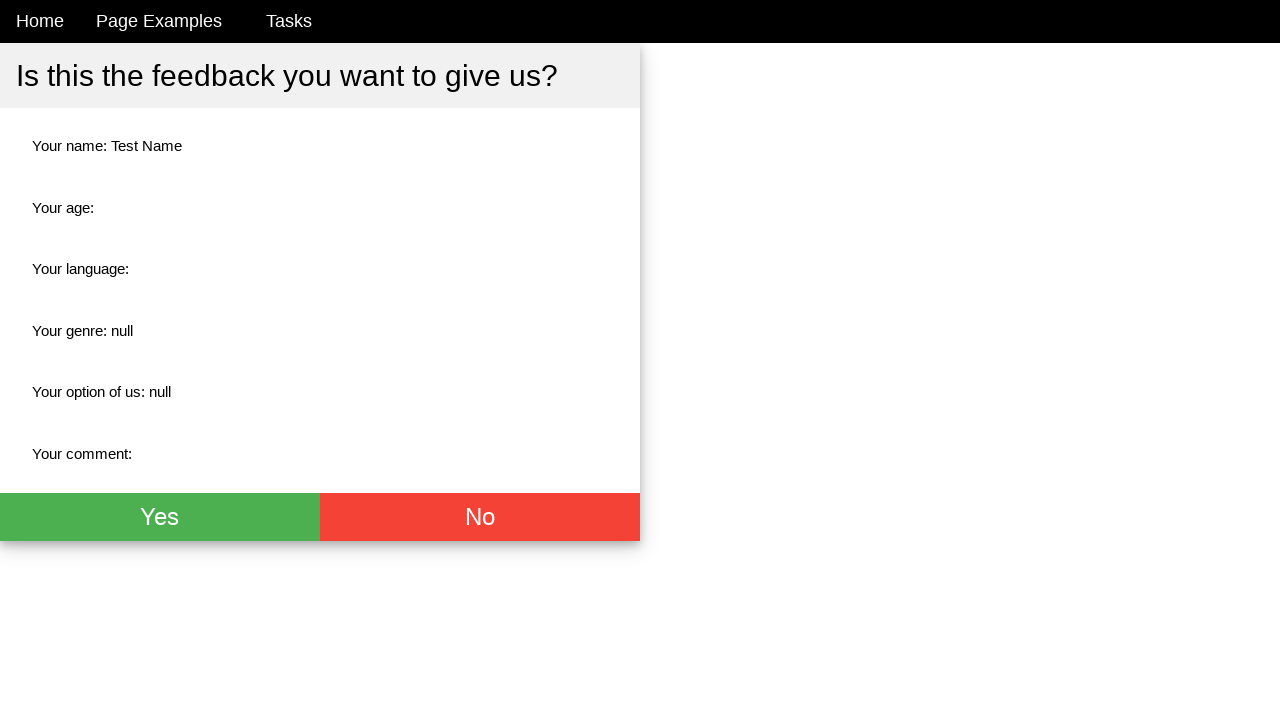

Confirmation dialog loaded with Yes button
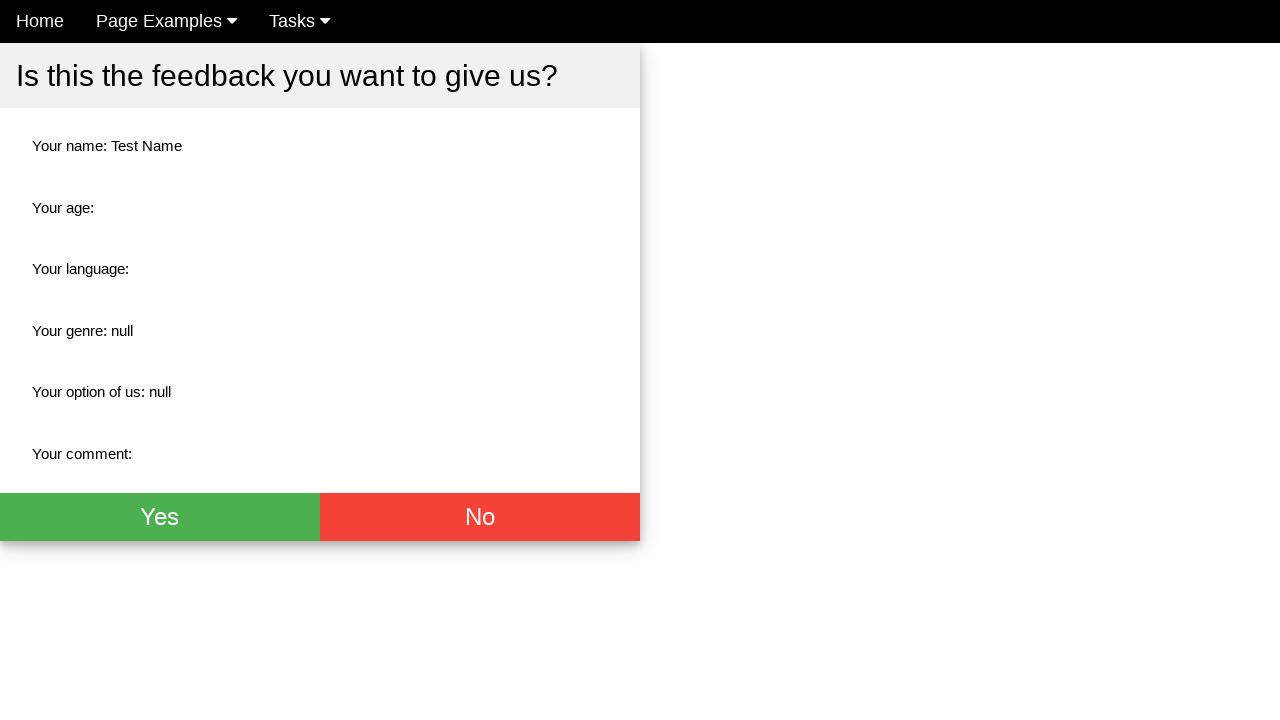

Clicked Yes button to confirm feedback submission at (160, 517) on button:has-text('Yes')
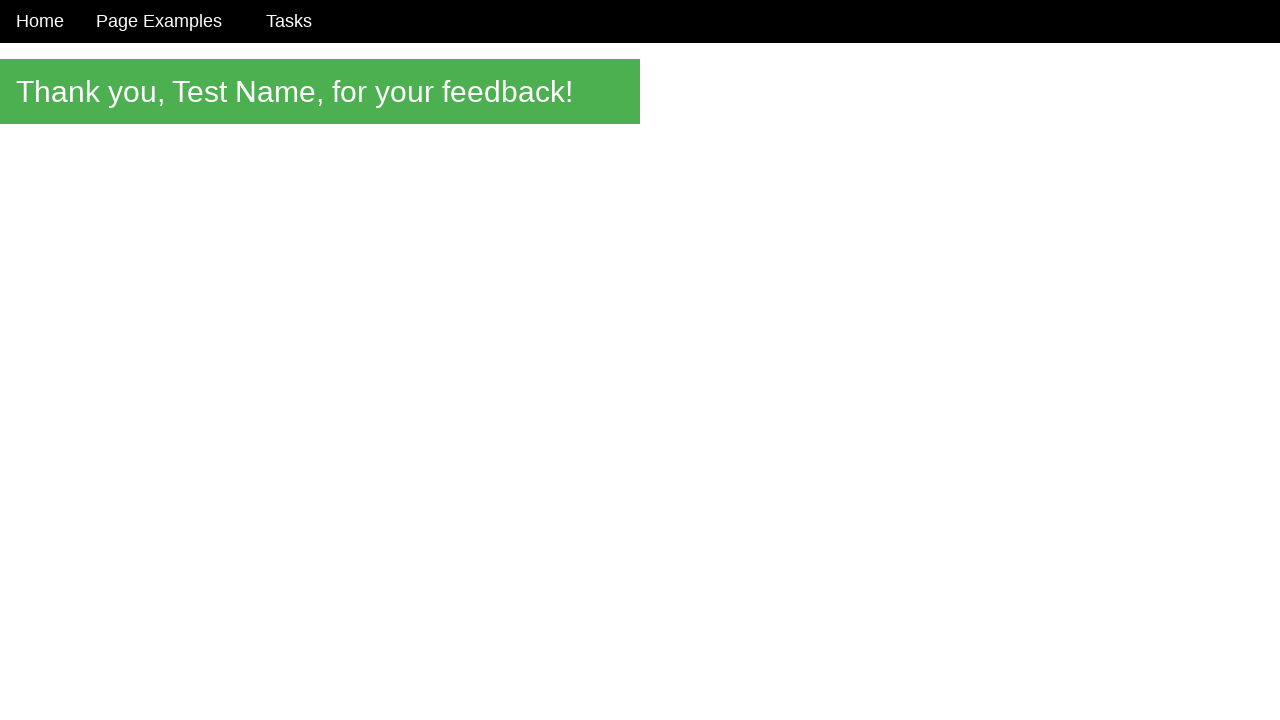

Thank you message element loaded
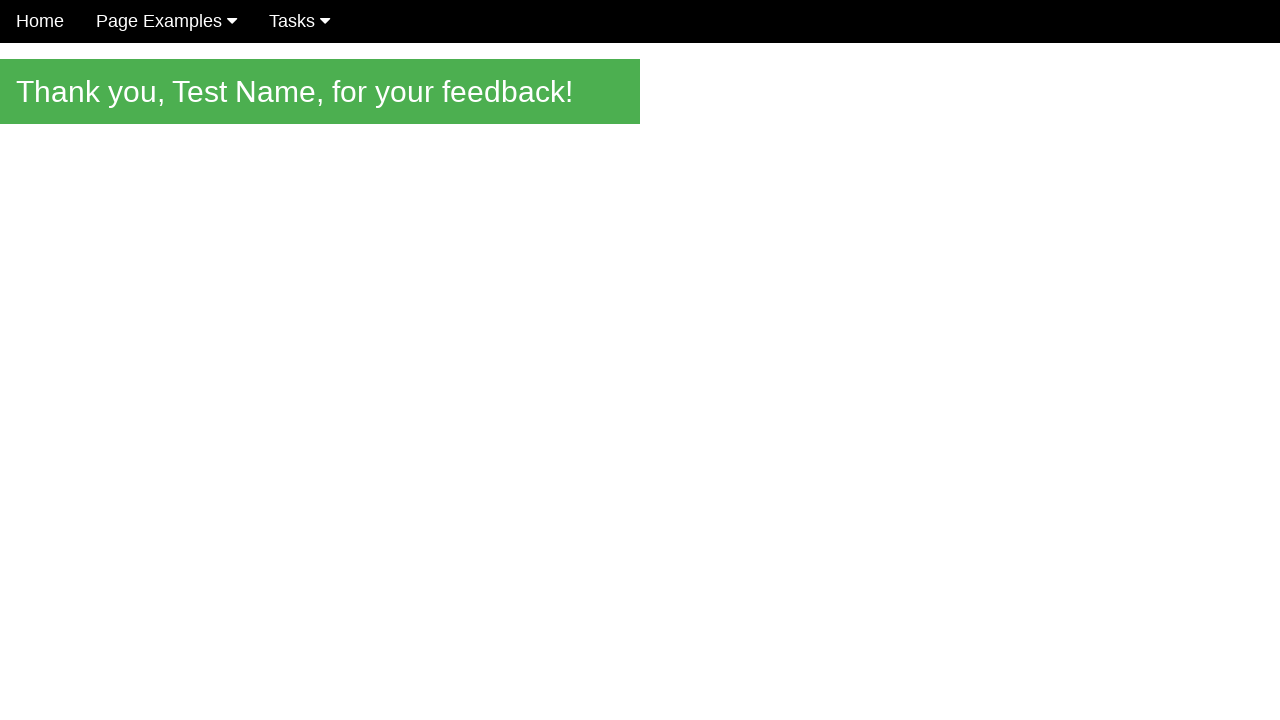

Retrieved thank you message text content
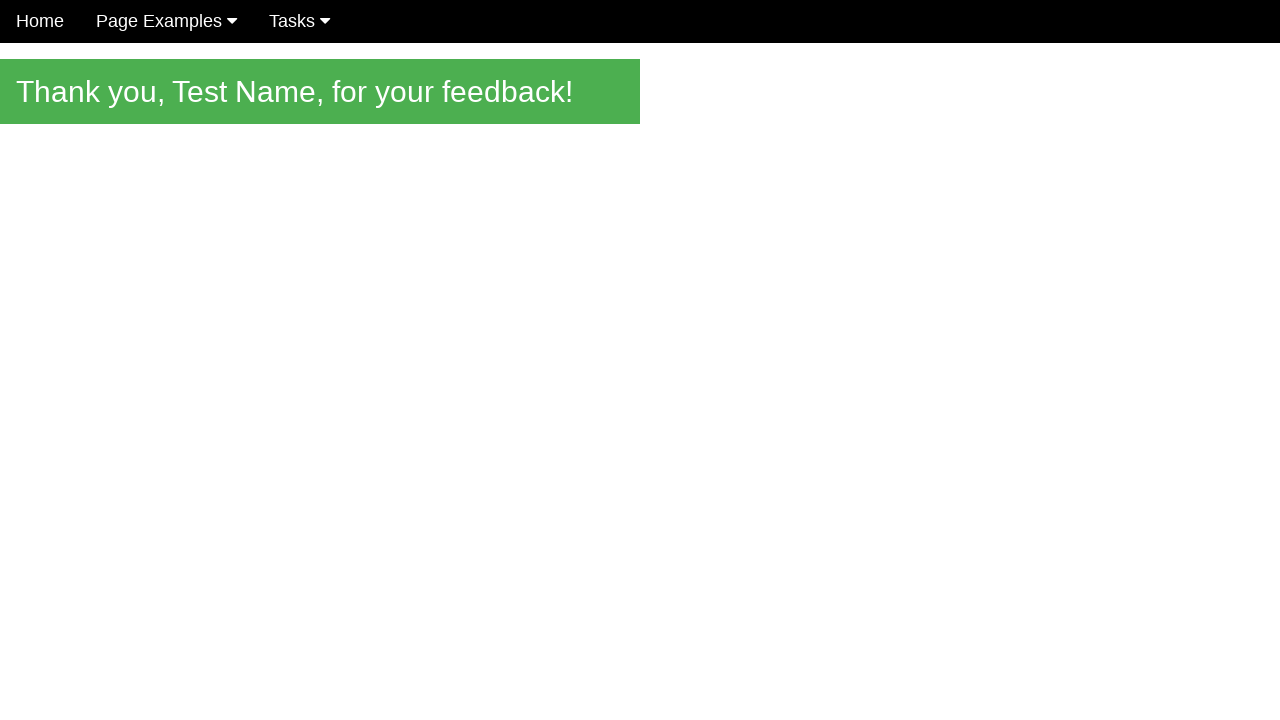

Verified thank you message displays name with correct styling
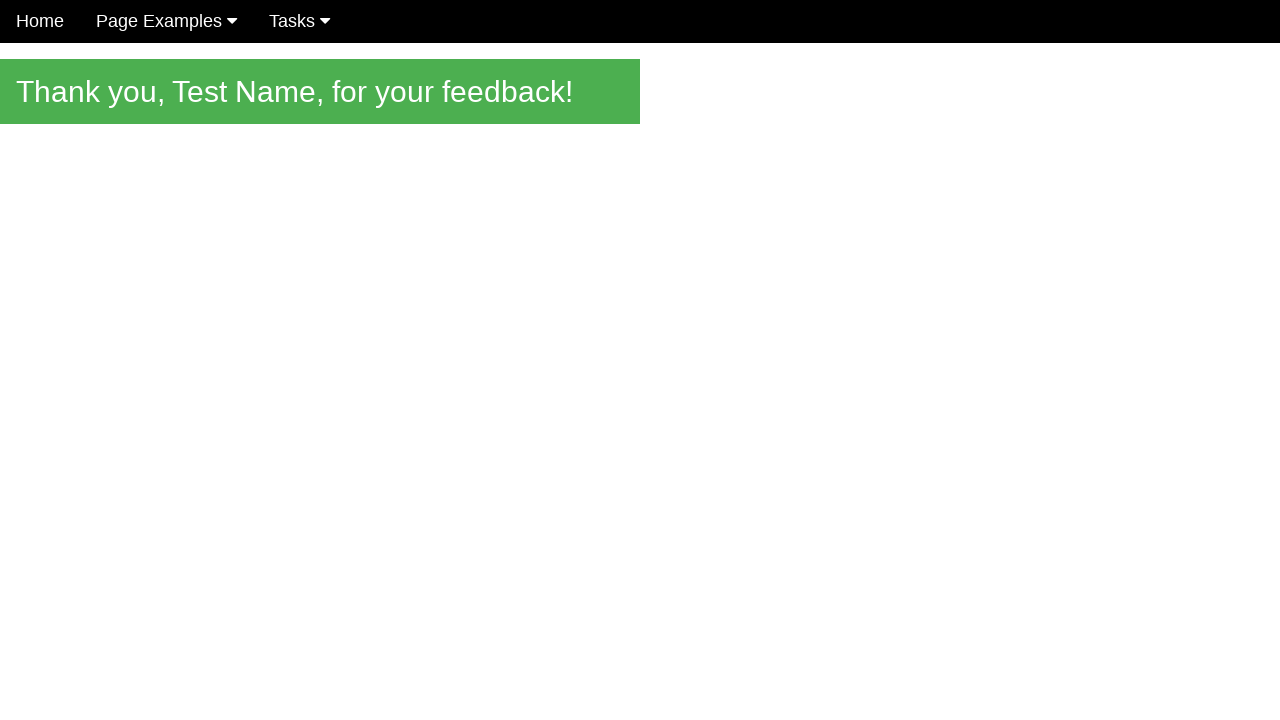

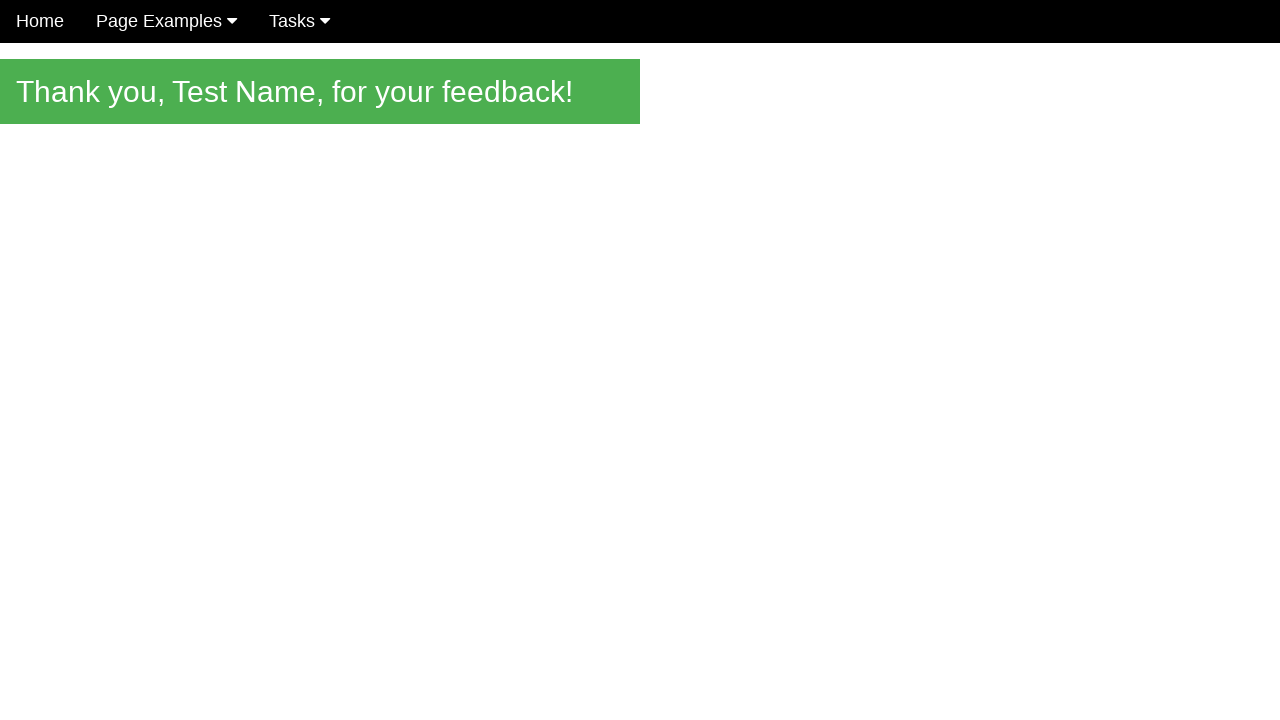